Tests iframe handling by switching to a child frame and verifying the text content within a paragraph element inside the iframe.

Starting URL: https://the-internet.herokuapp.com/iframe

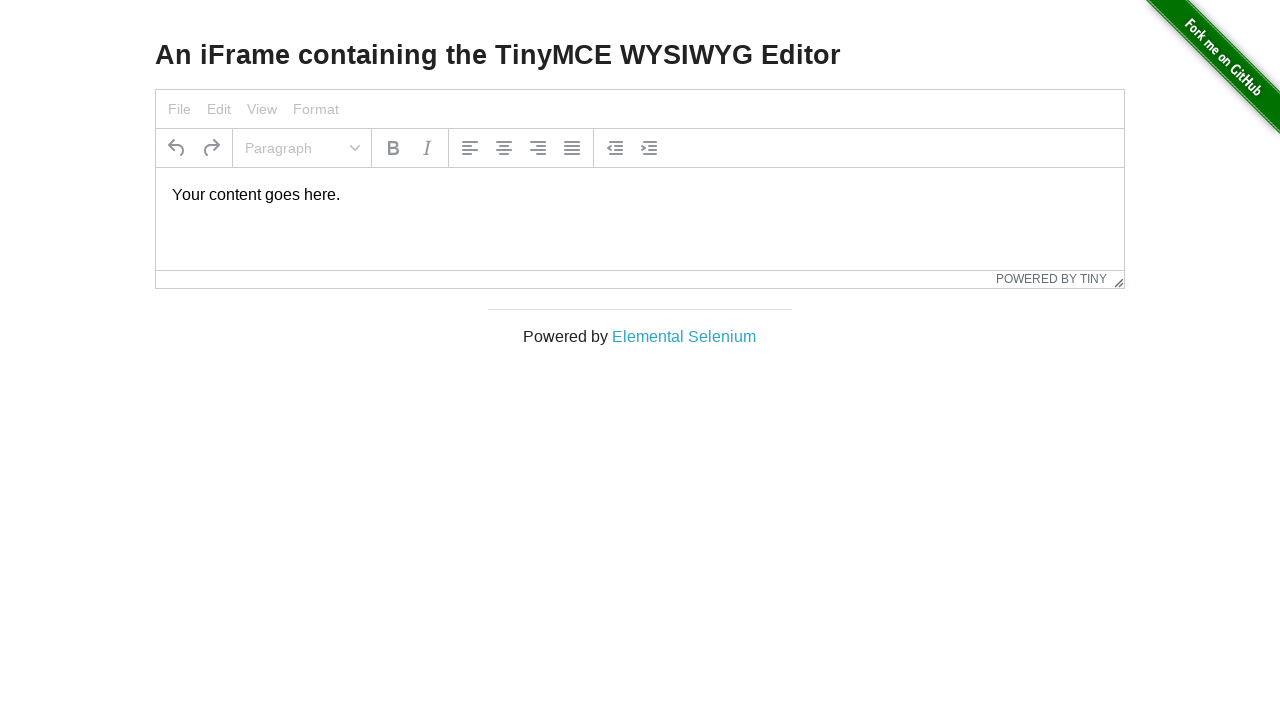

Navigated to iframe test page
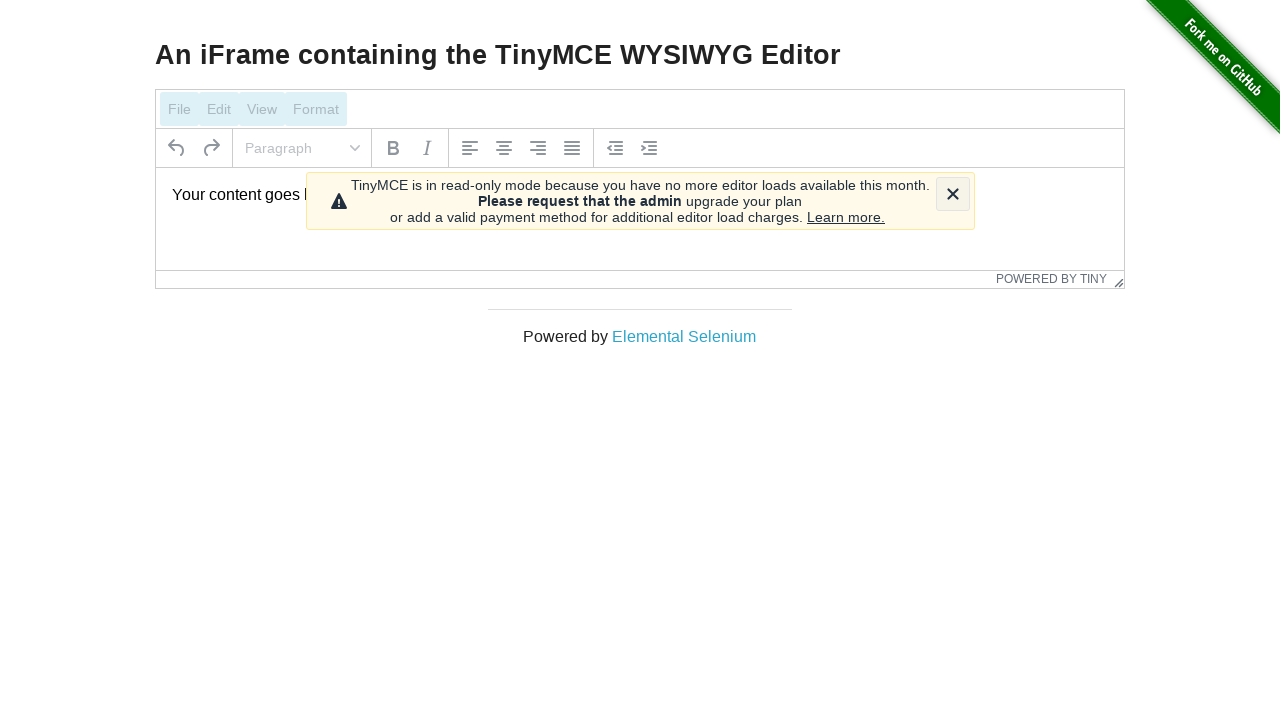

Located the first iframe on the page
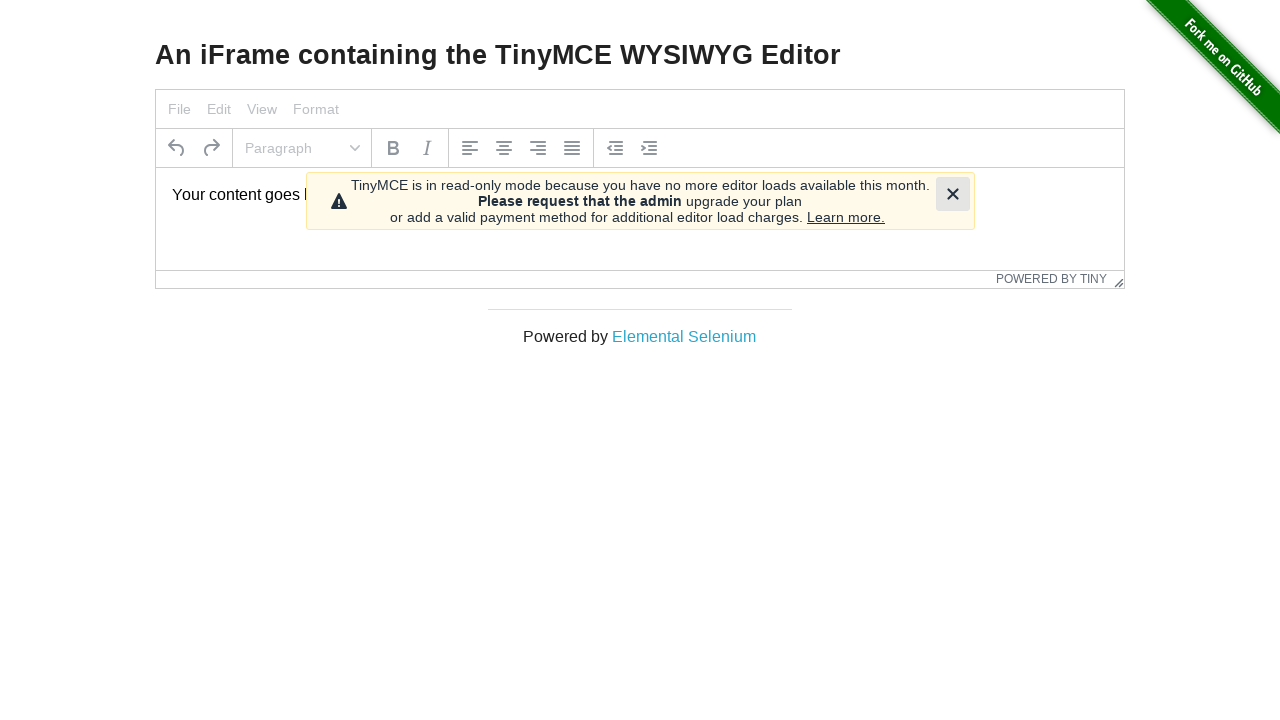

Located paragraph element inside iframe
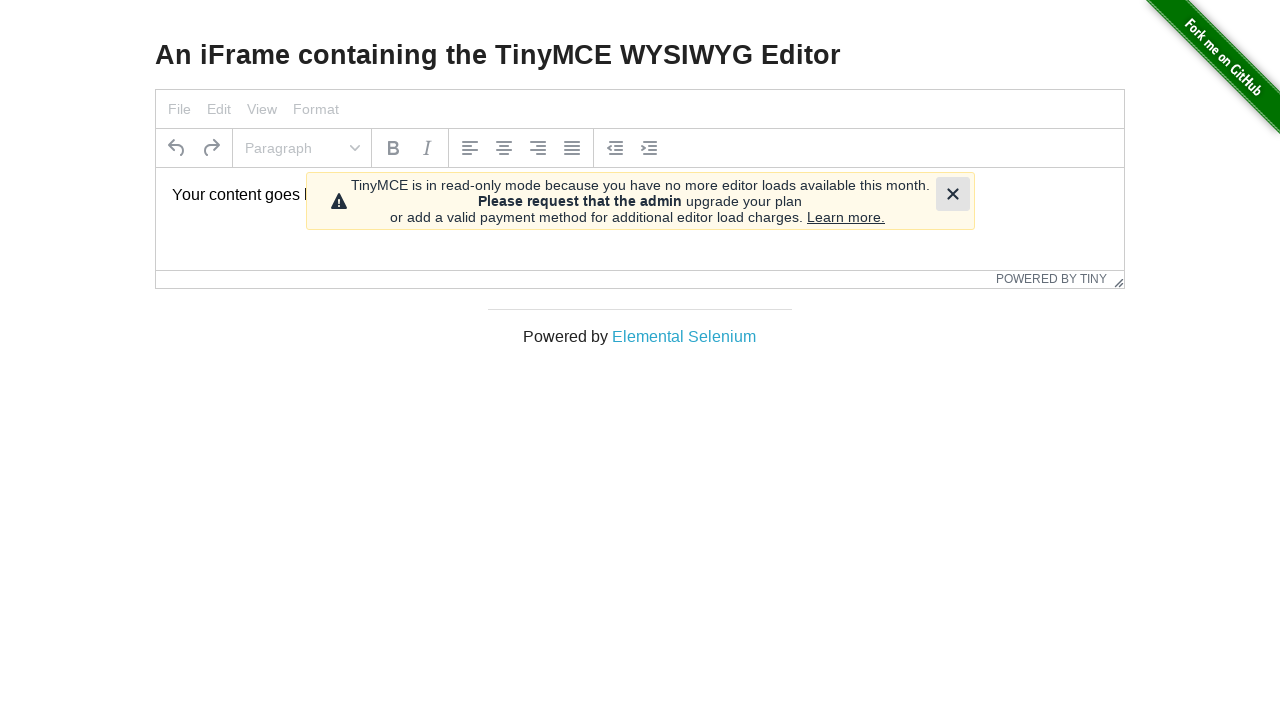

Waited for paragraph element to be ready
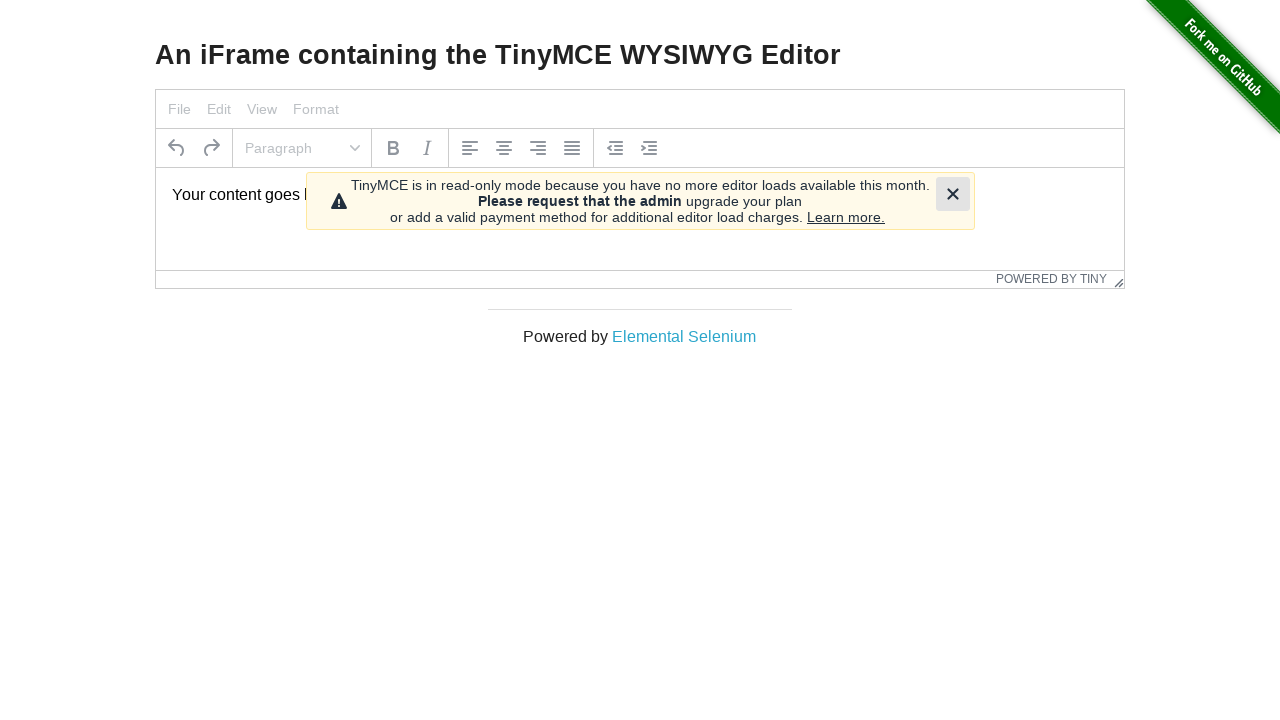

Retrieved text content from paragraph element inside iframe
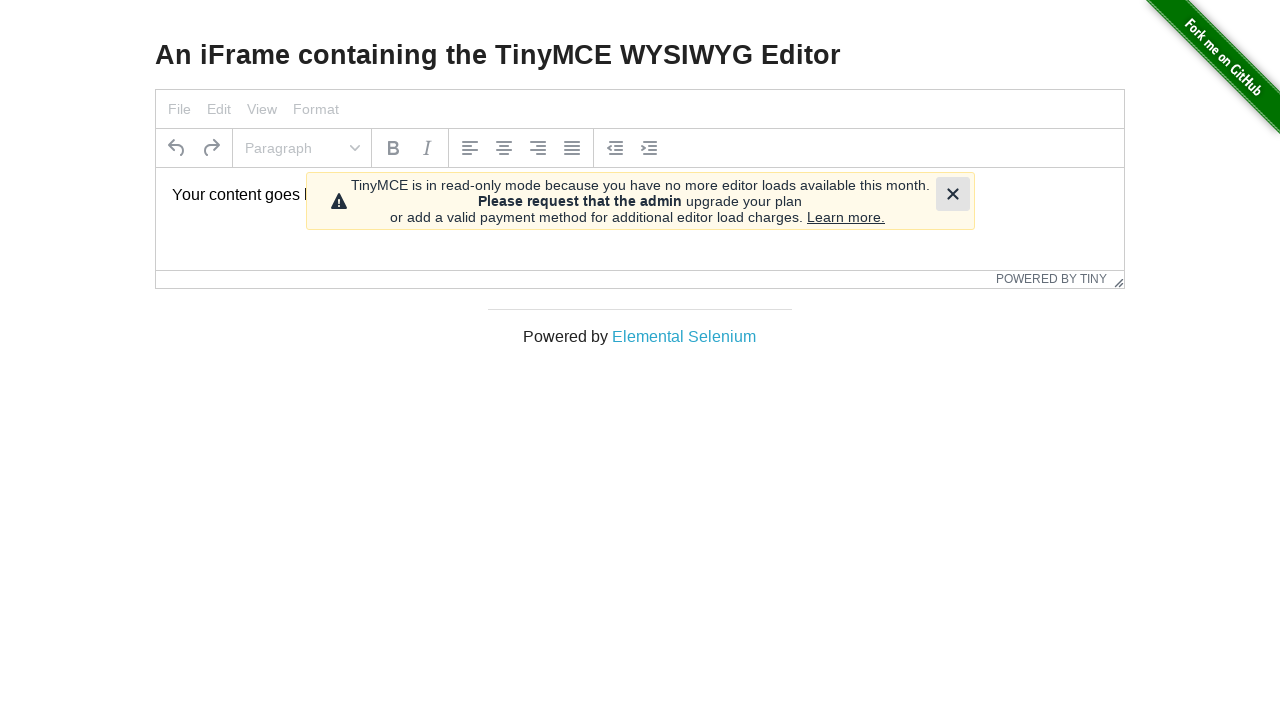

Verified paragraph text matches expected content 'Your content goes here.'
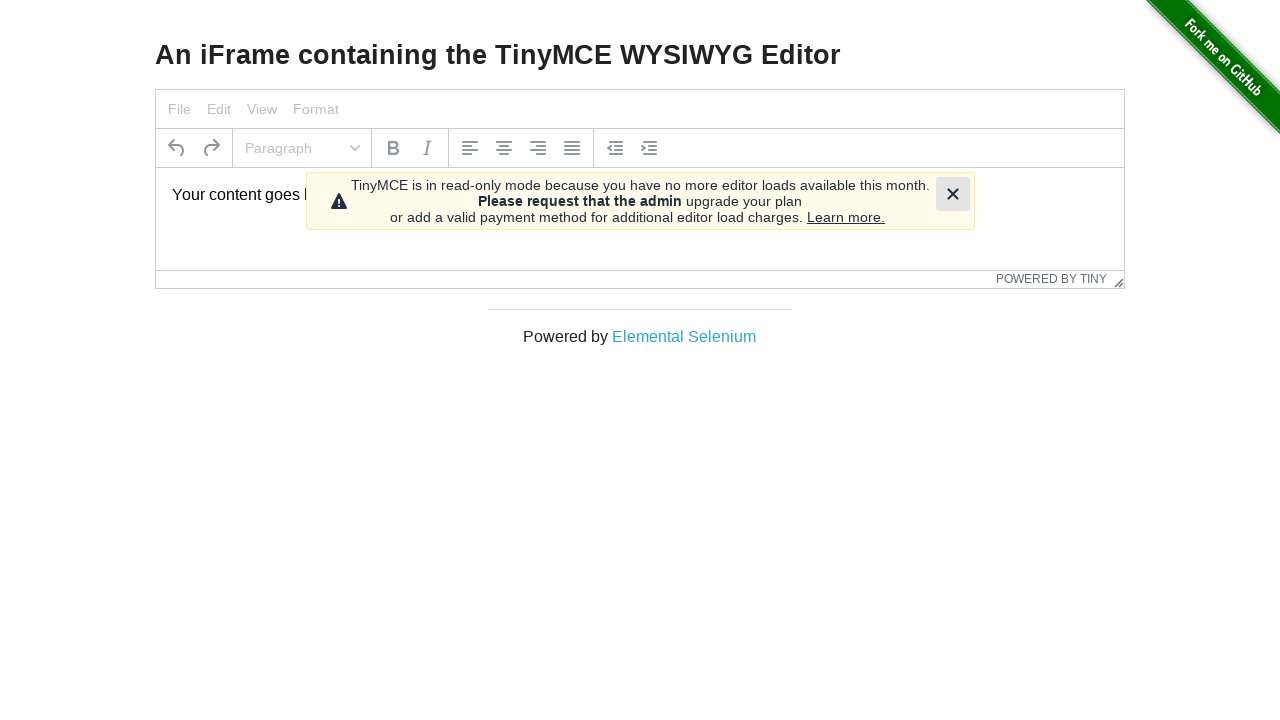

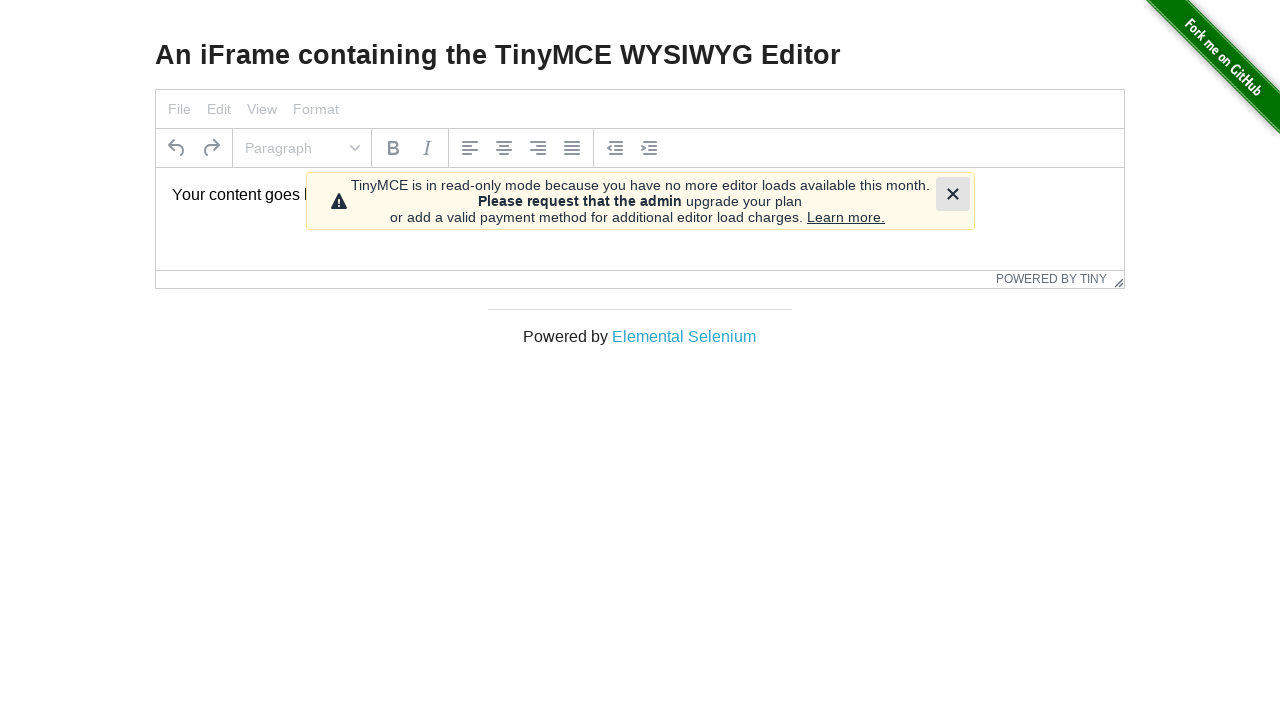